Tests clicking a button by CSS selector and verifies the alert message that appears

Starting URL: https://igorsmasc.github.io/botoes_atividade_selenium/

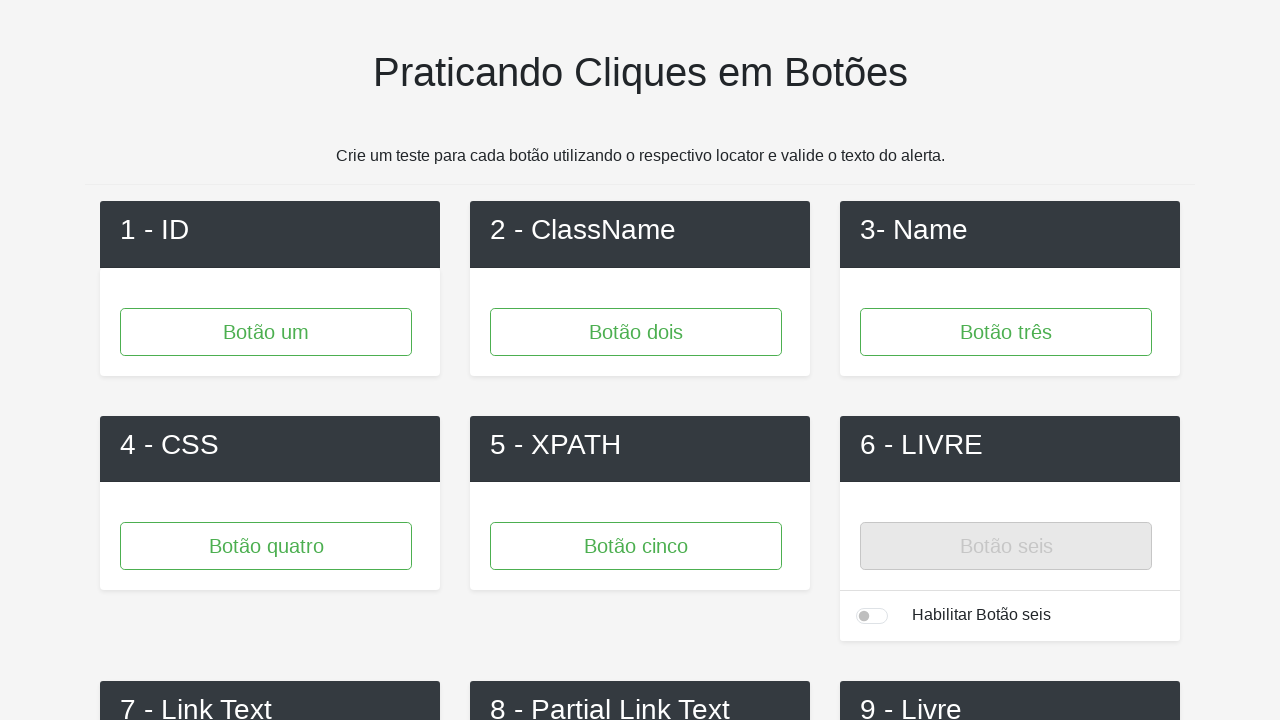

Set up dialog handler to accept alert messages
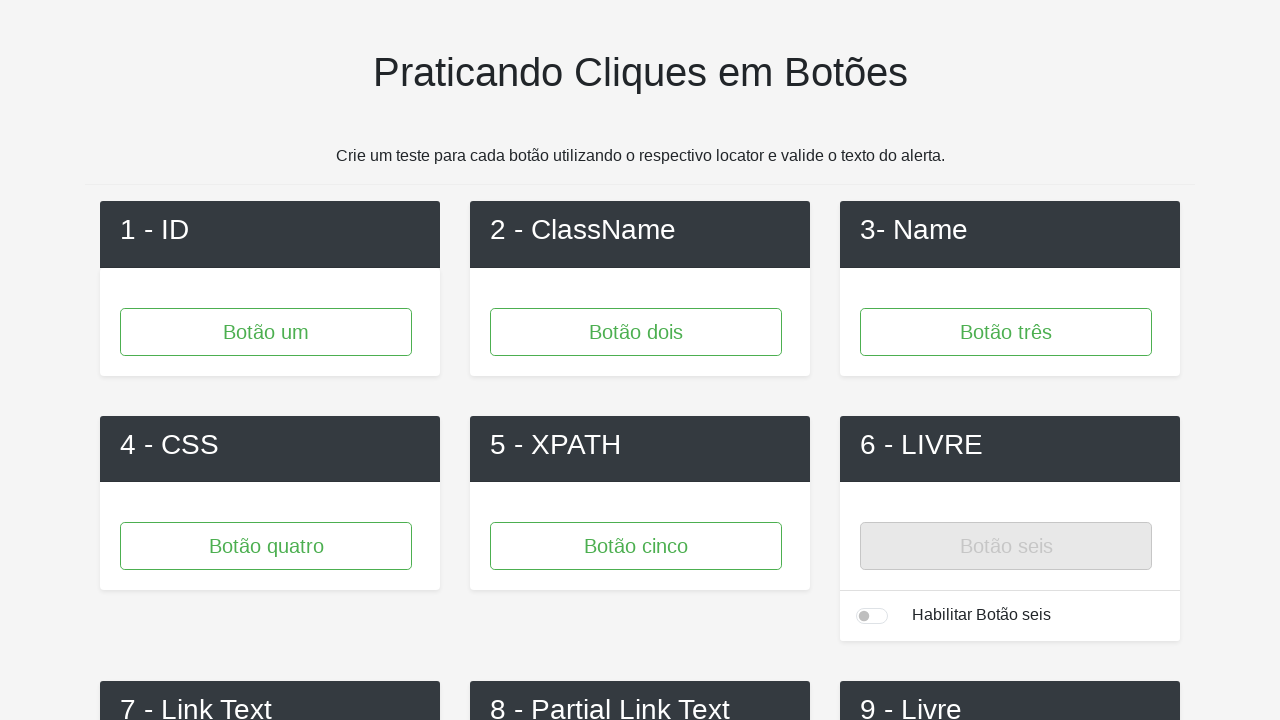

Clicked button with CSS selector '.button-4' at (266, 546) on .button-4
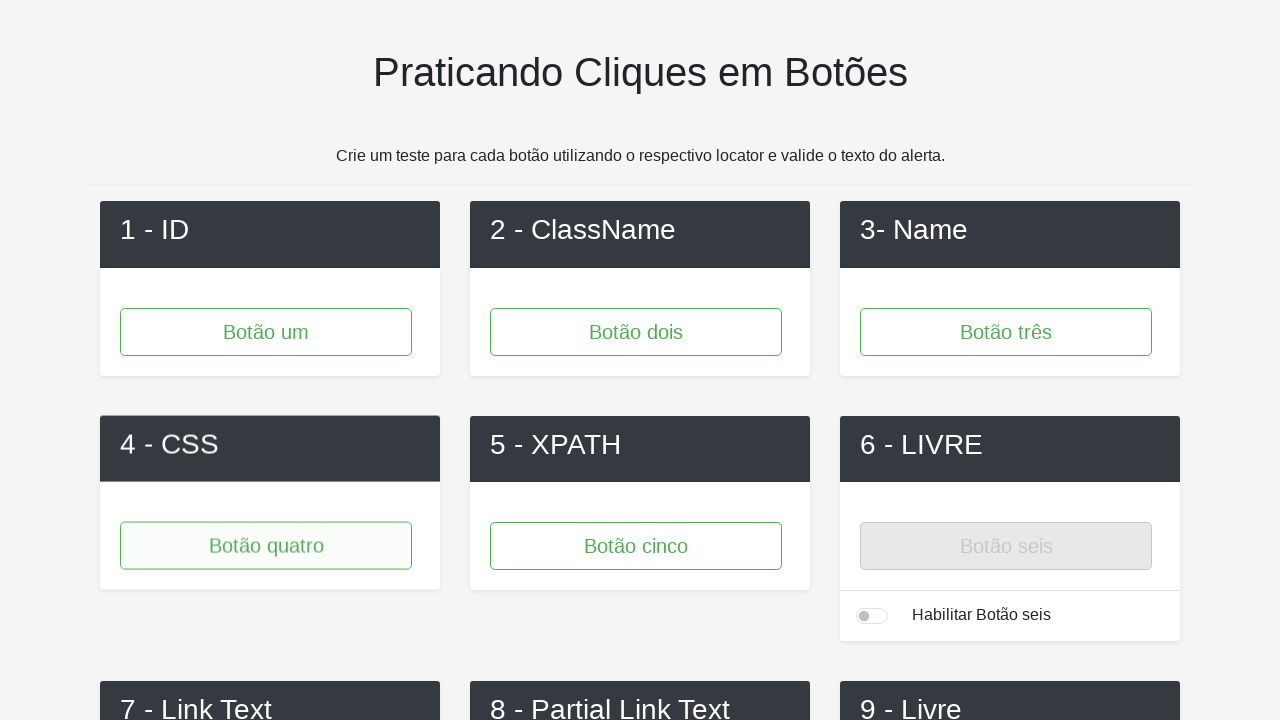

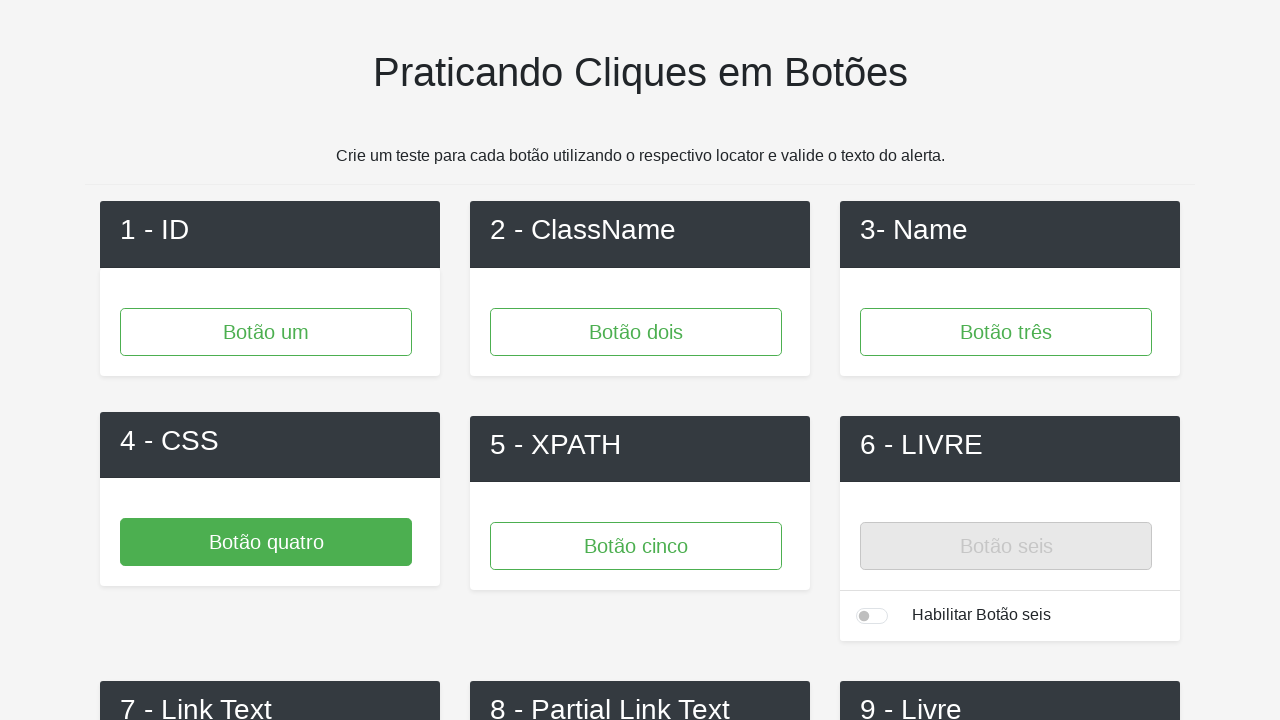